Tests dropdown selection functionality on a registration form by selecting a skill from the Skills dropdown and verifying the selection

Starting URL: https://demo.automationtesting.in/Register.html

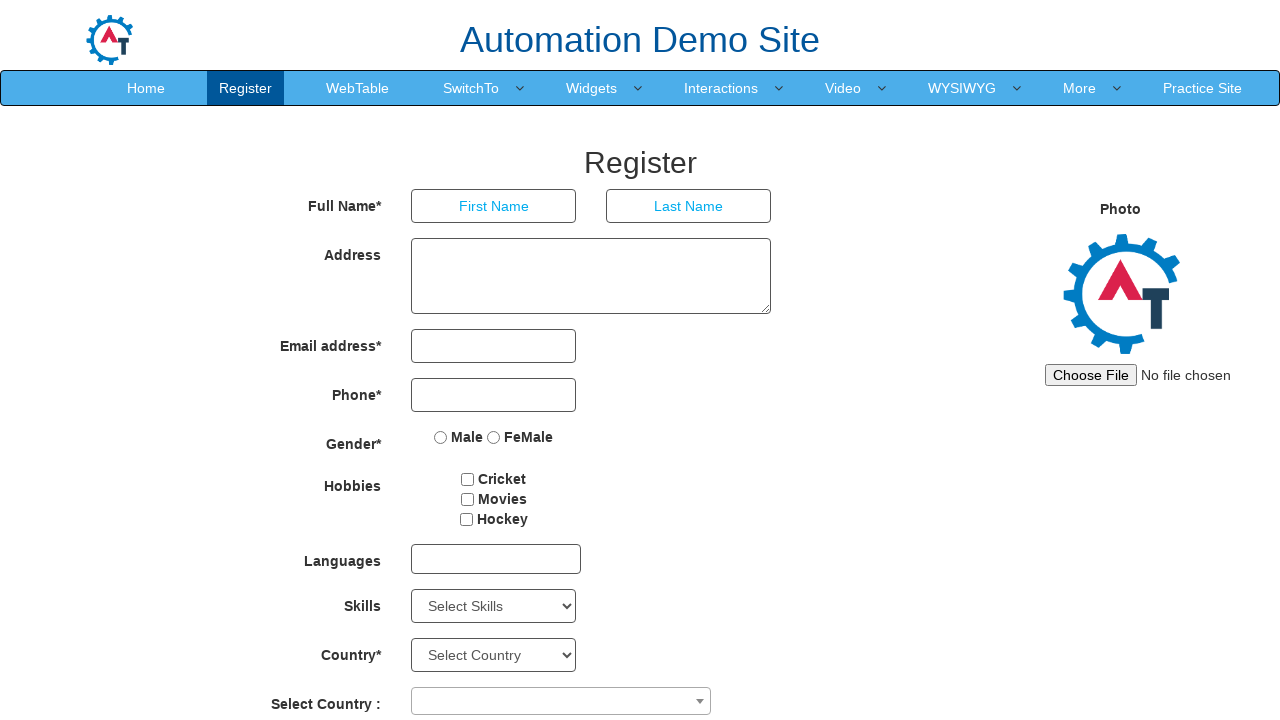

Selected 'Certifications' from the Skills dropdown on #Skills
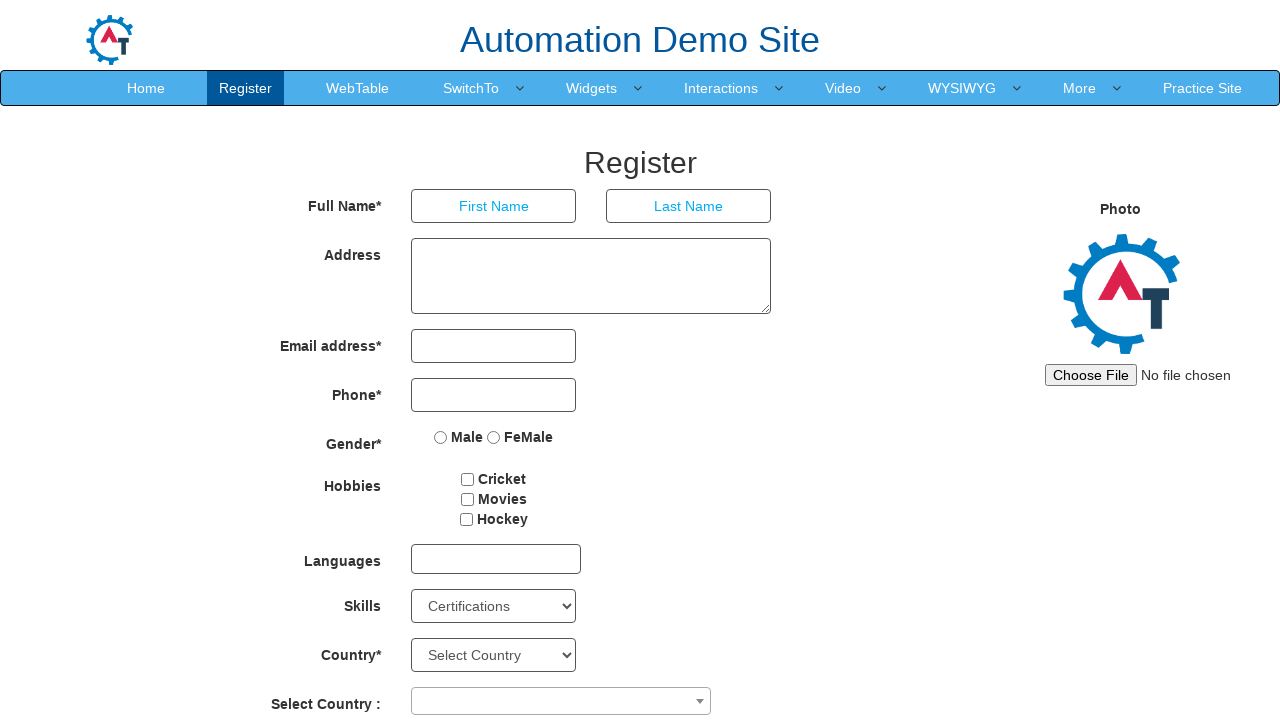

Retrieved selected value from Skills dropdown
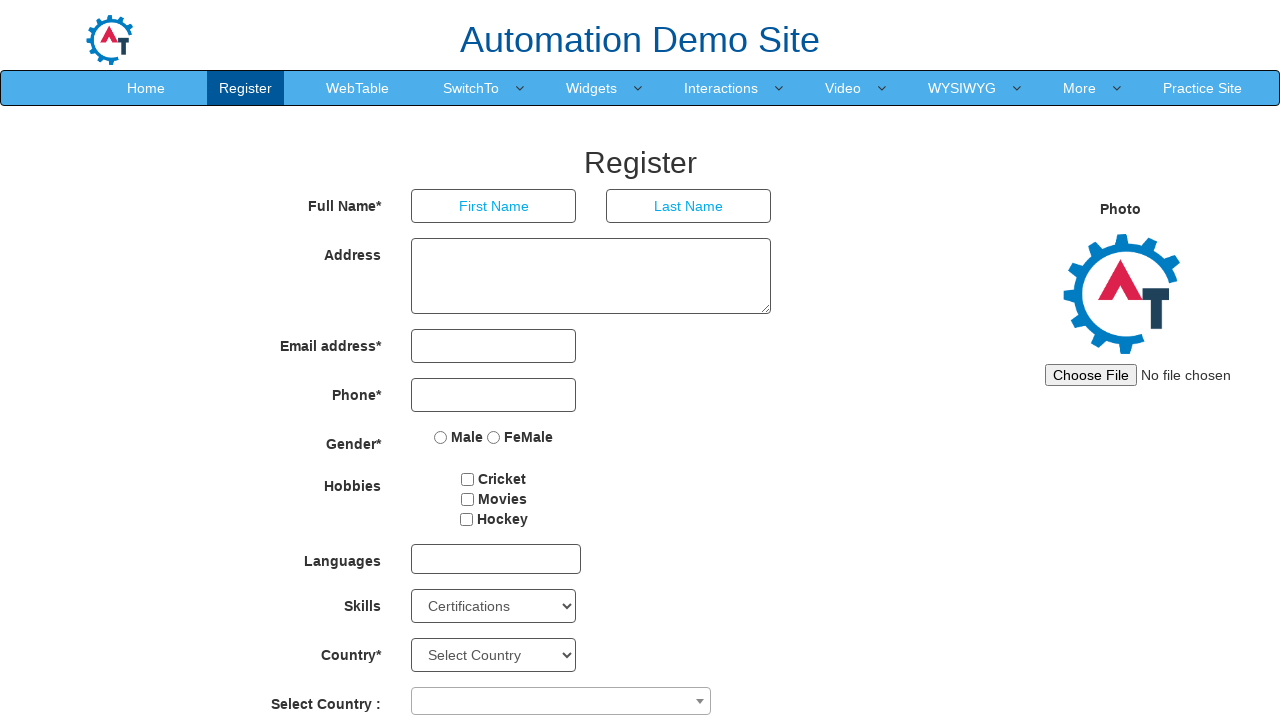

Verified that 'Certifications' was correctly selected
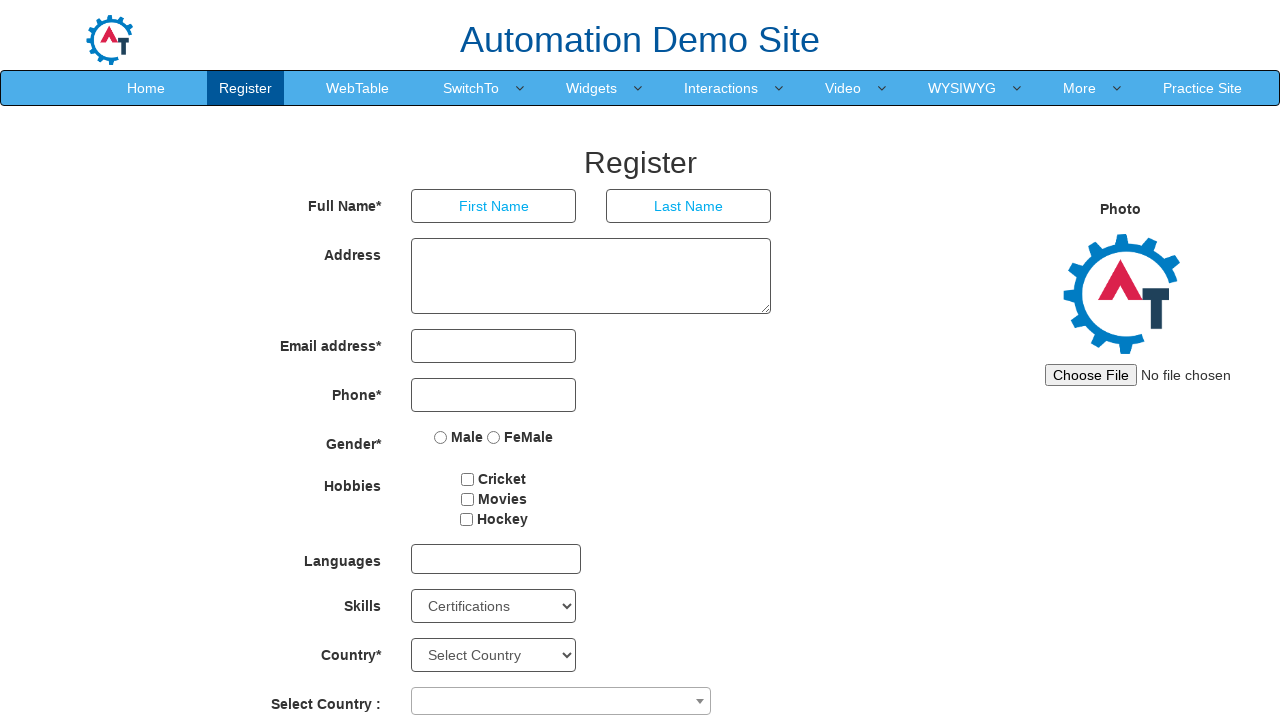

Retrieved all skill options from the dropdown
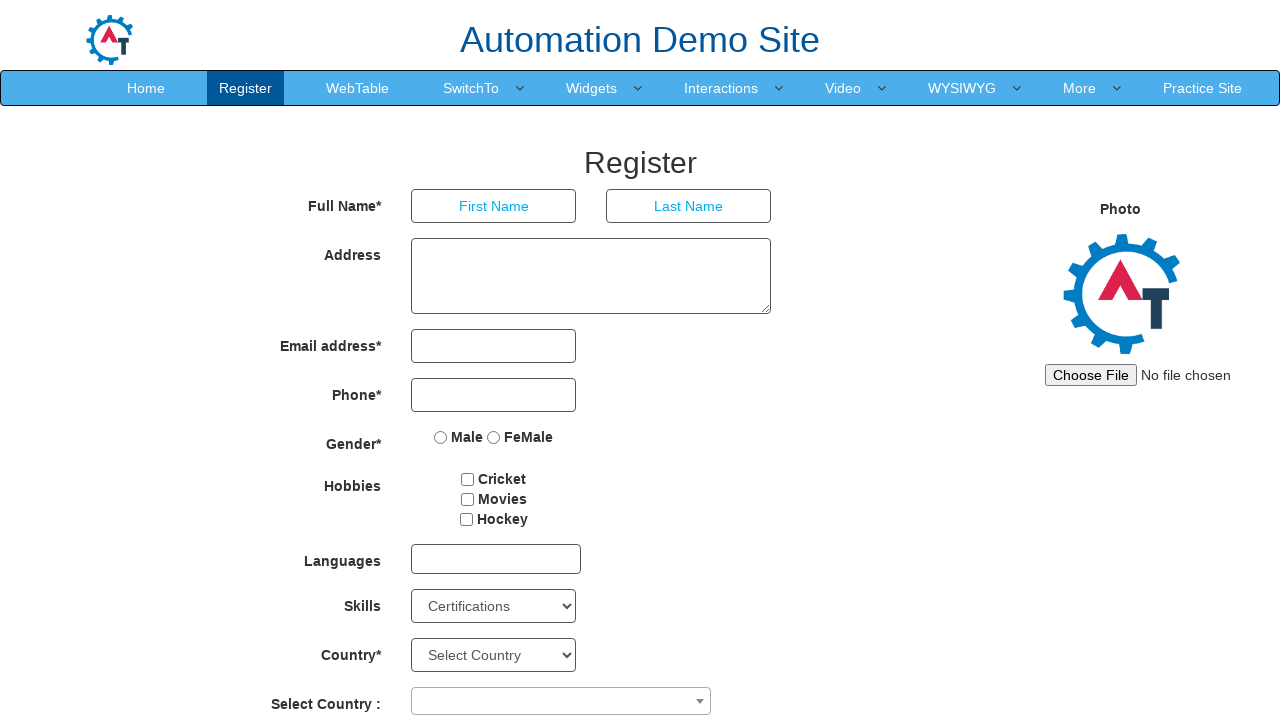

Logged skill statistics - Total skills: 78
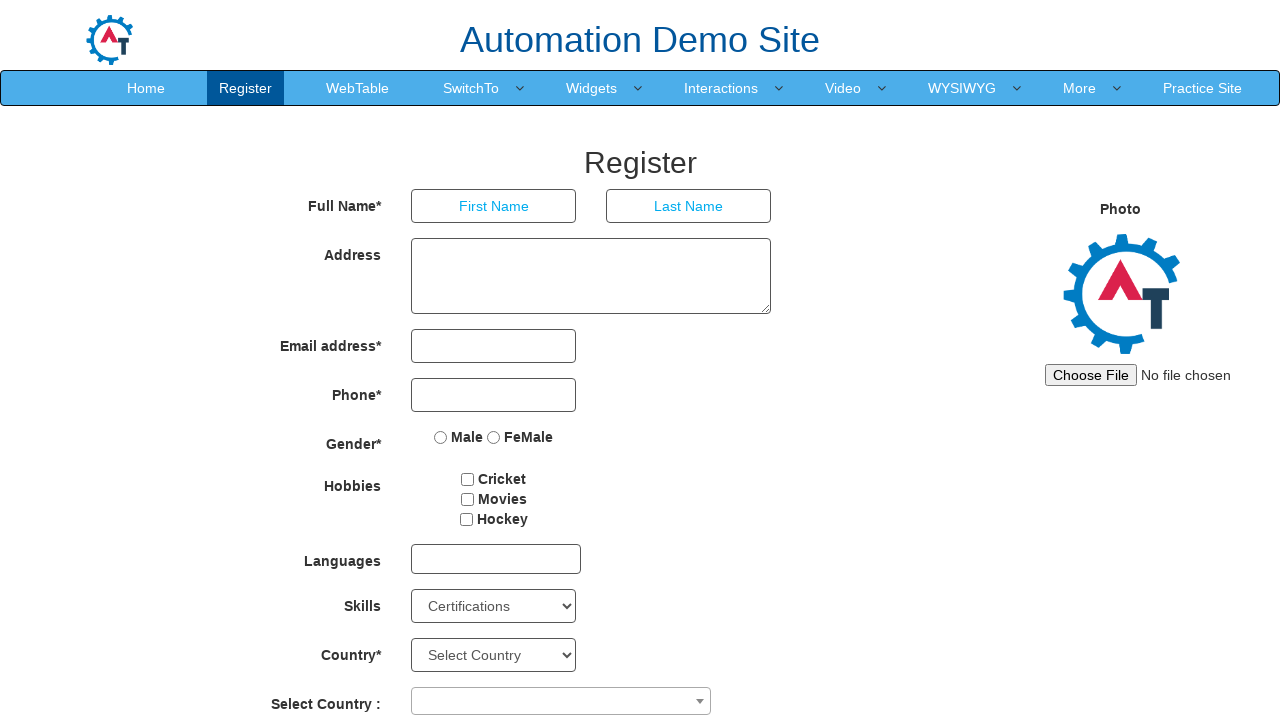

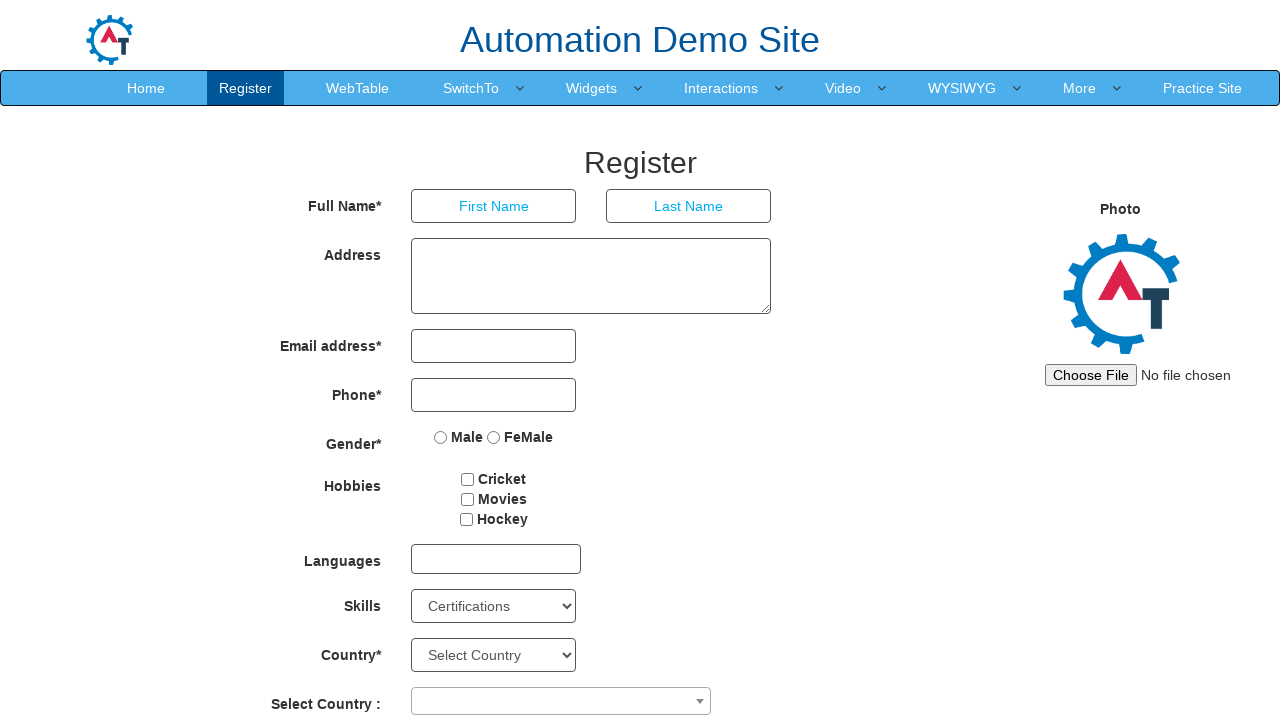